Demonstrates page scrolling functionality by scrolling to the bottom of the page, scrolling back to the top, and then testing zoom levels at 50% and 80%.

Starting URL: https://demo.nopcommerce.com/

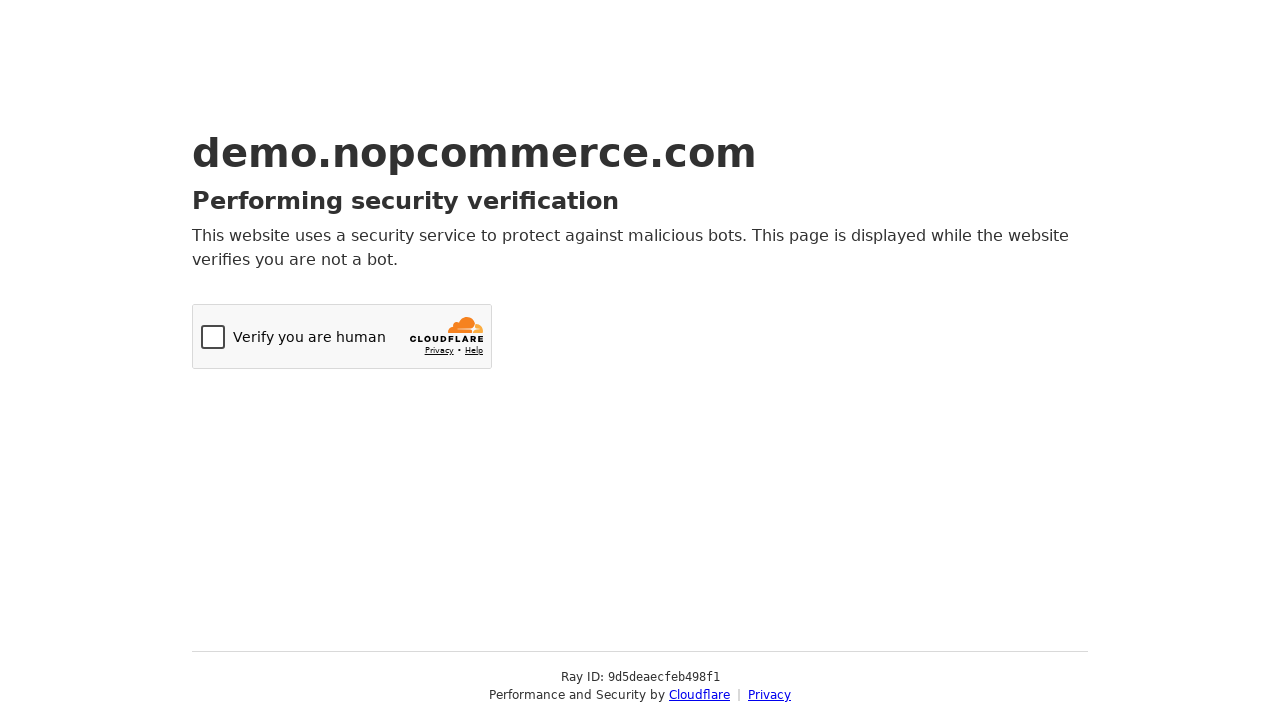

Waited for page to load (domcontentloaded)
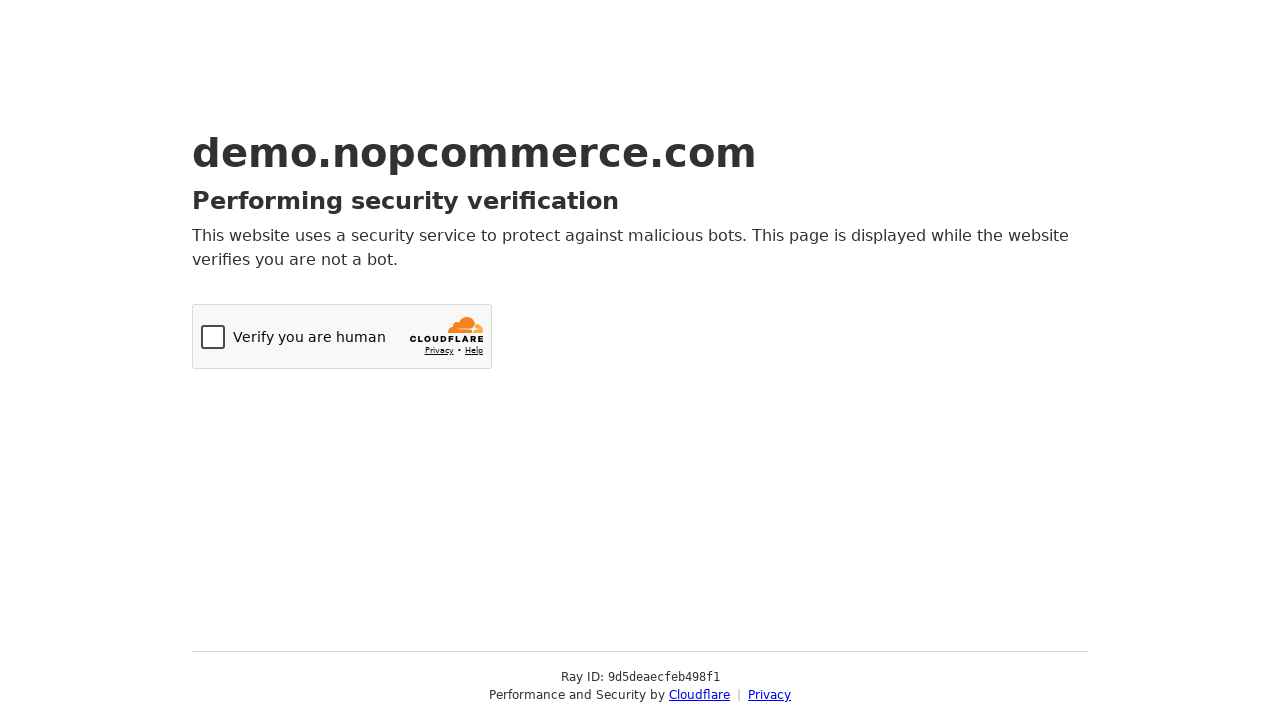

Scrolled to the bottom of the page
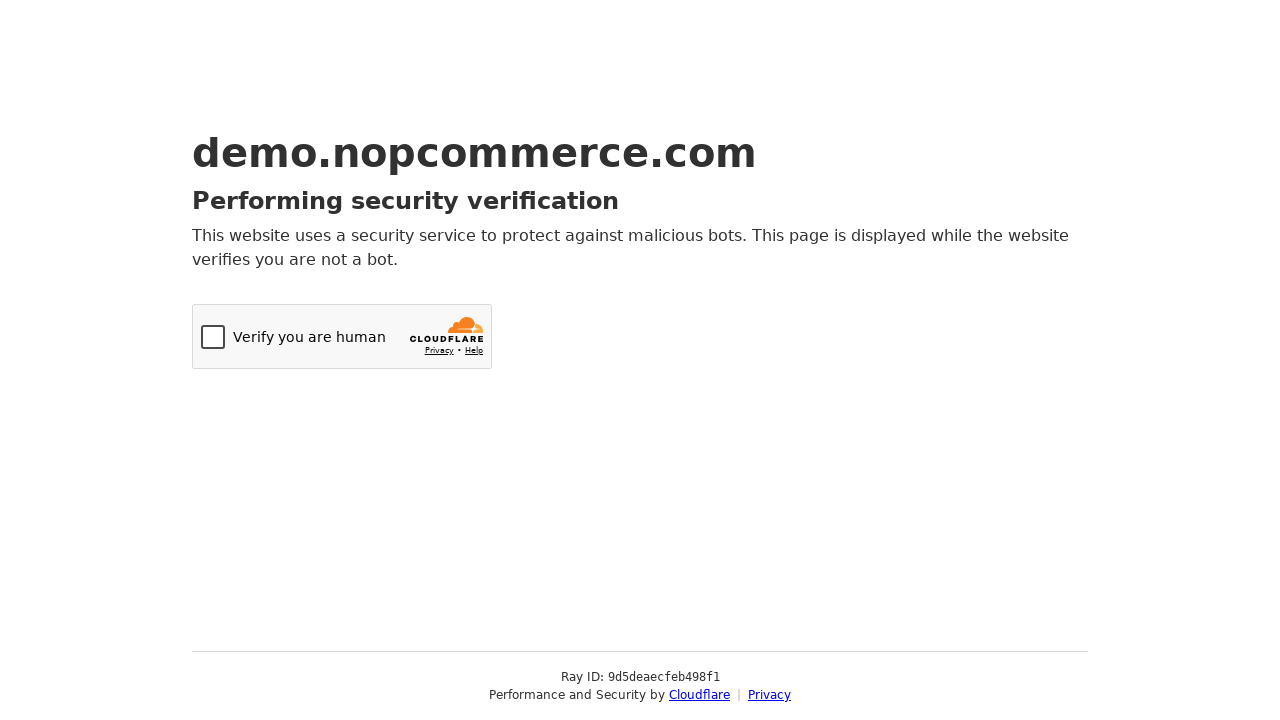

Waited 3 seconds after scrolling down
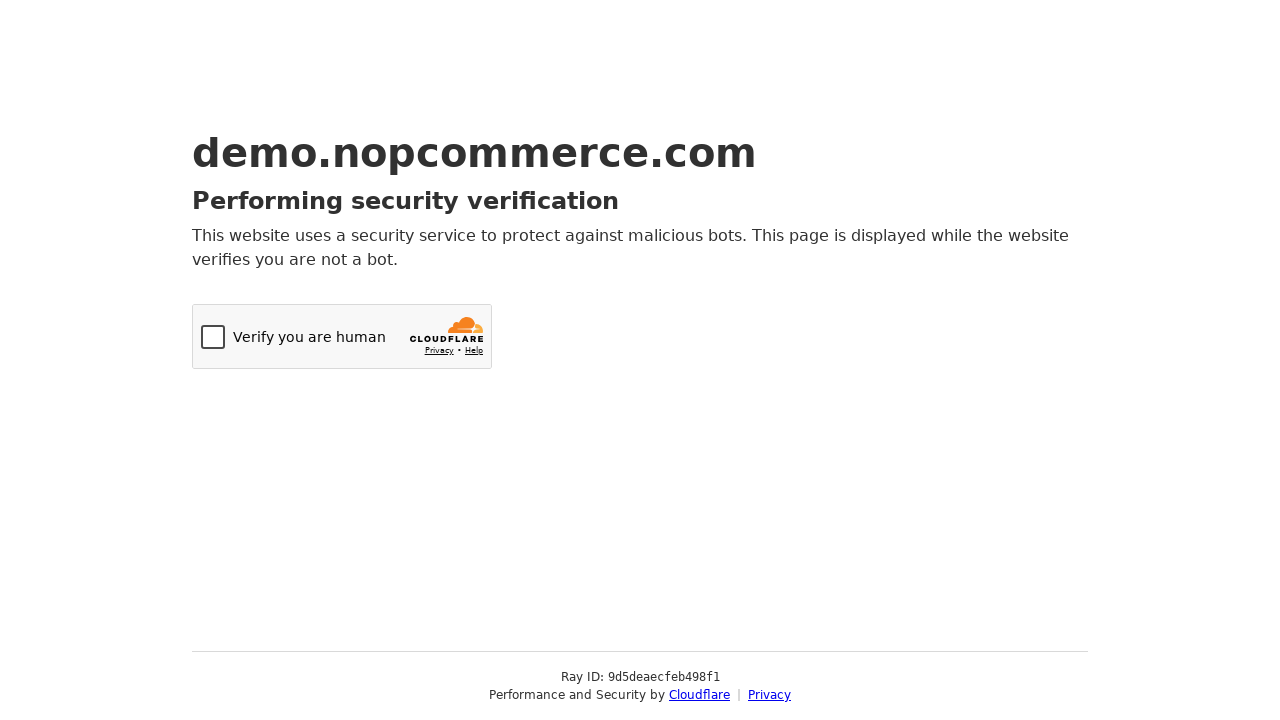

Scrolled back to the top of the page
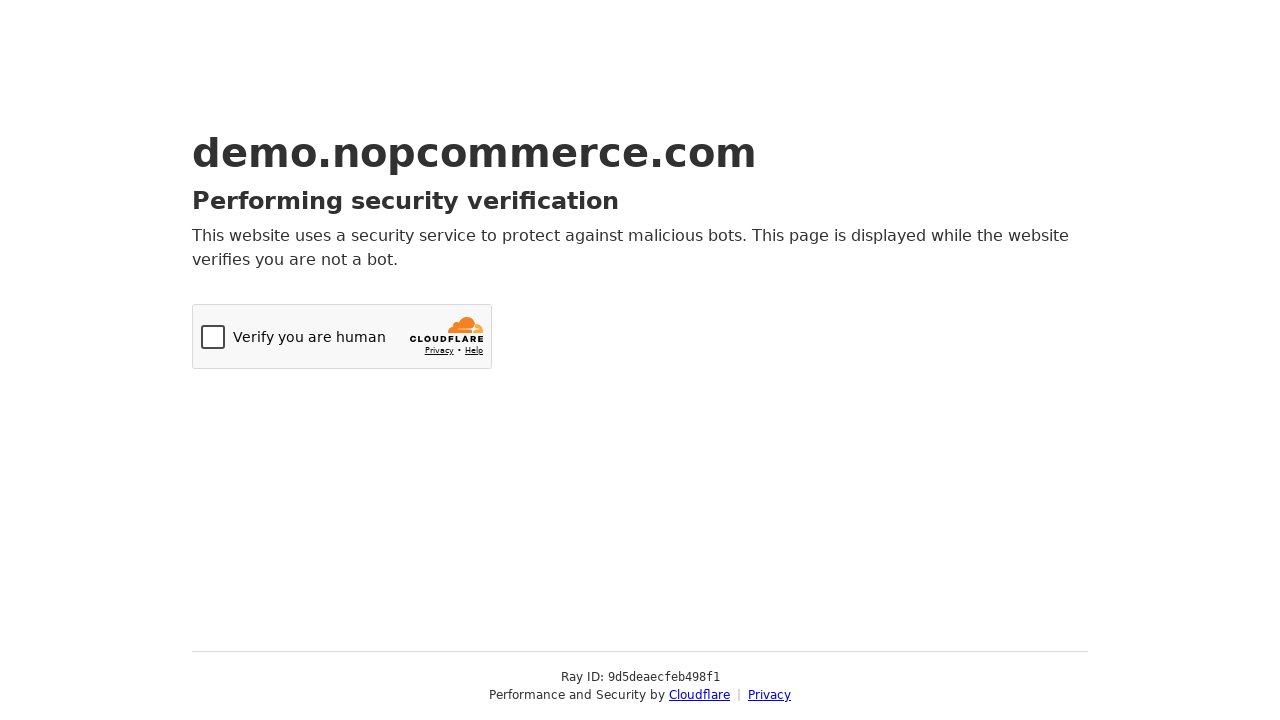

Waited 3 seconds after scrolling up
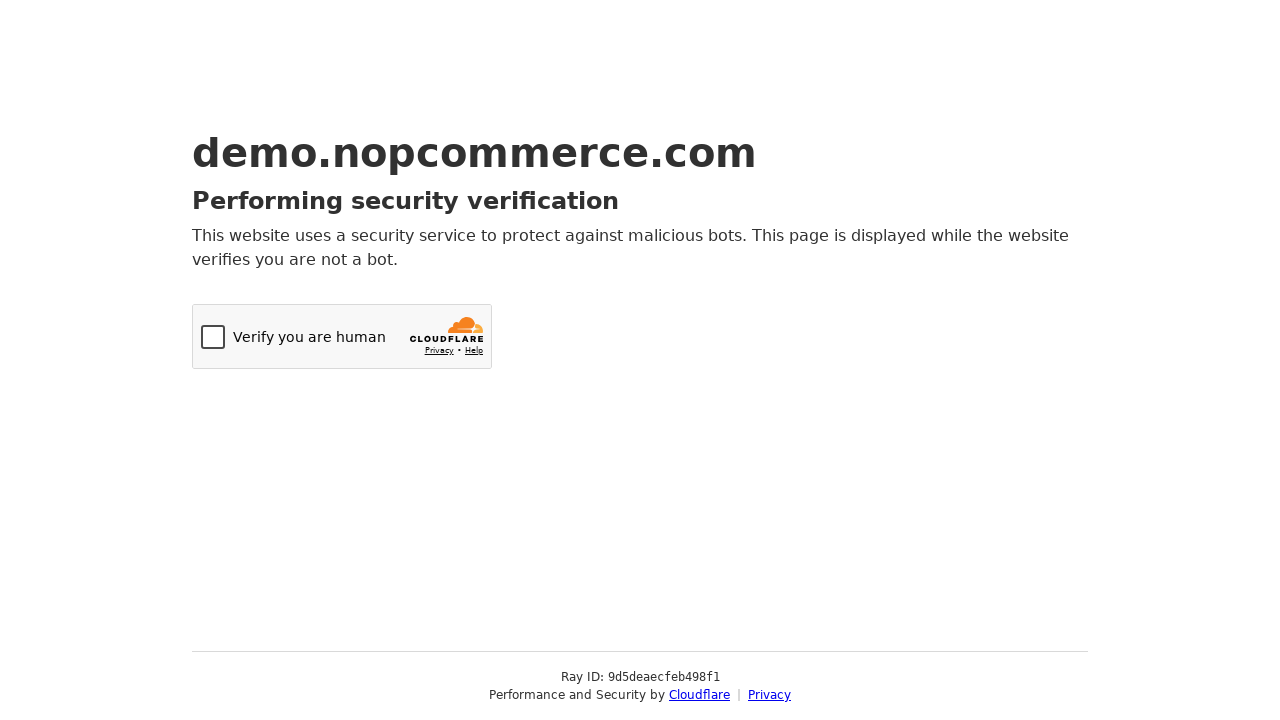

Zoomed page to 50%
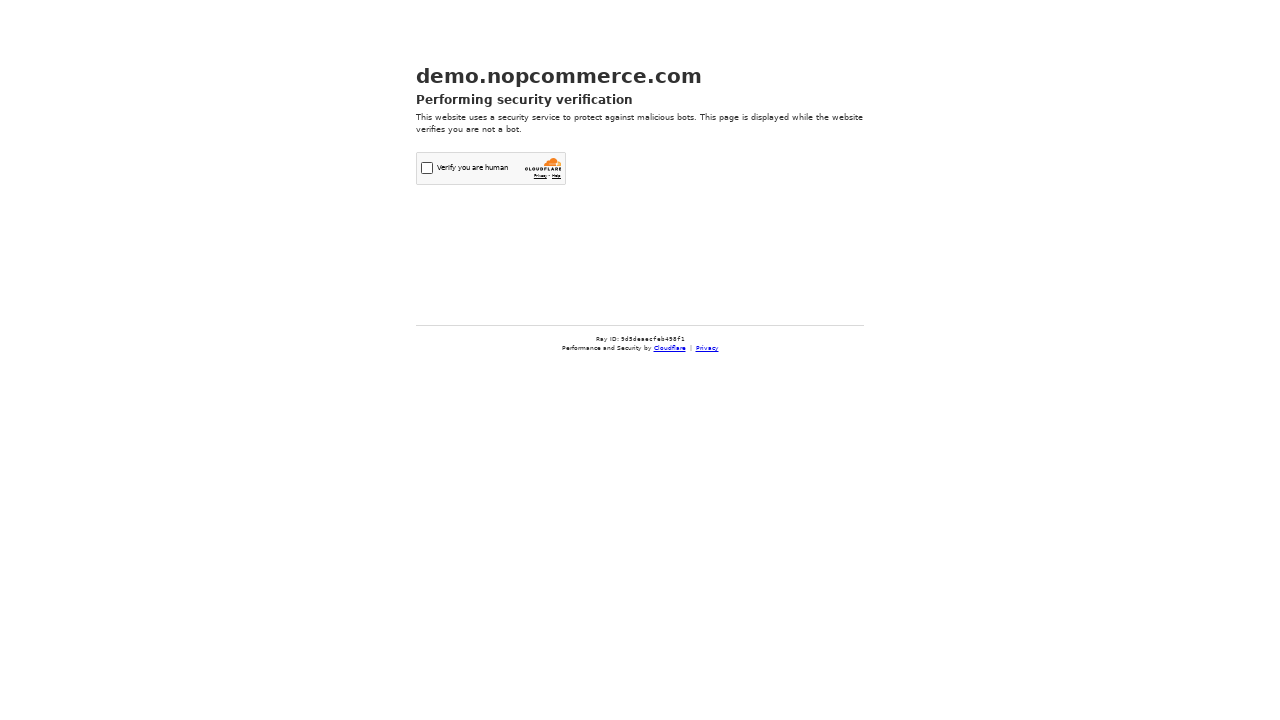

Waited 3 seconds after zooming to 50%
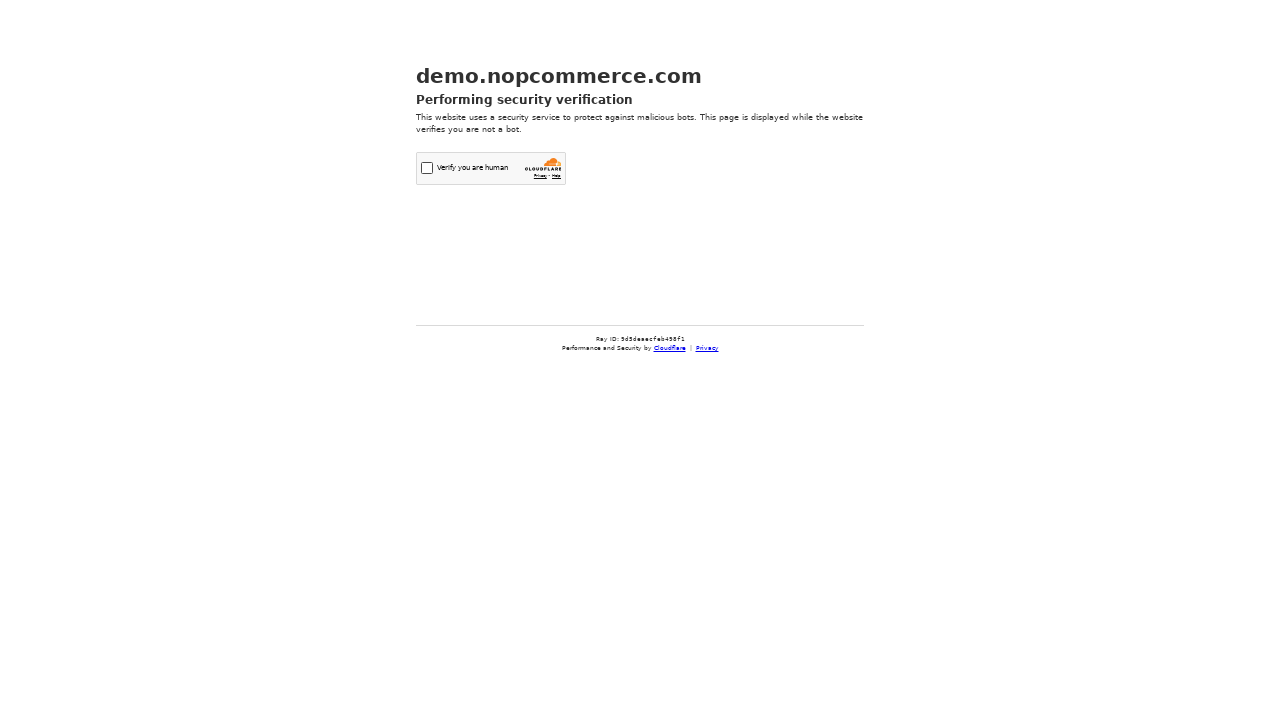

Zoomed page to 80%
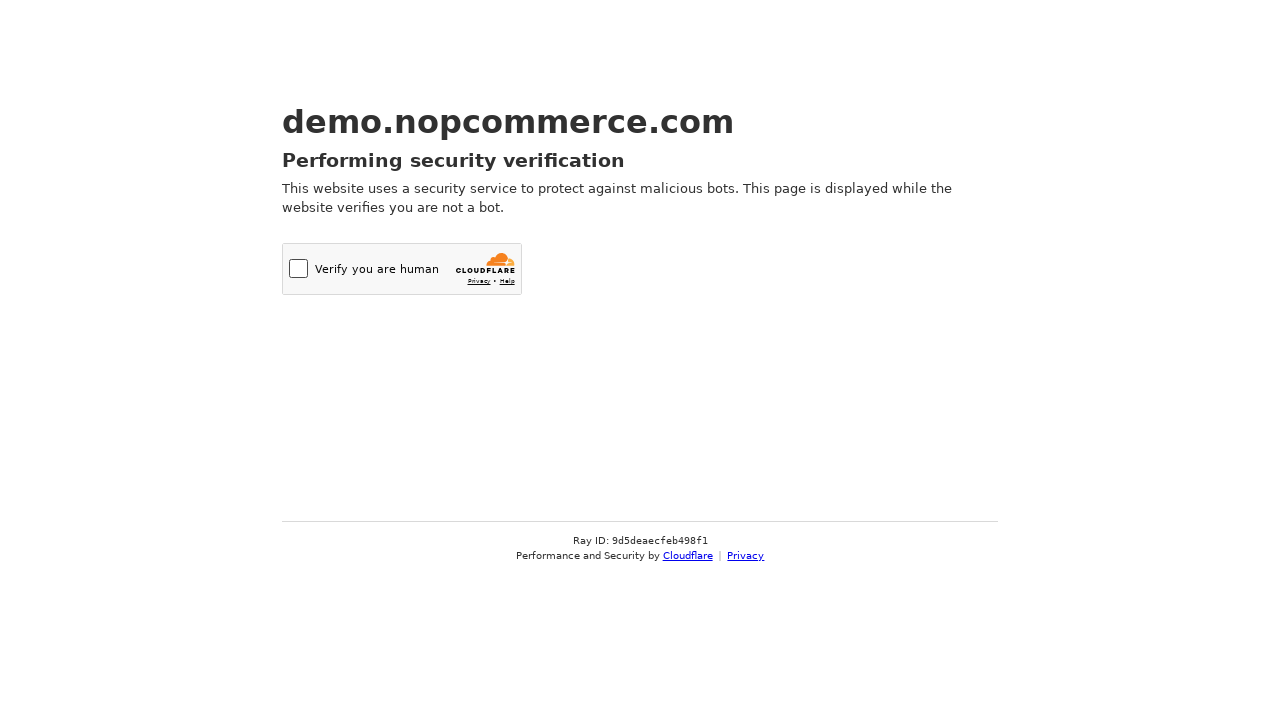

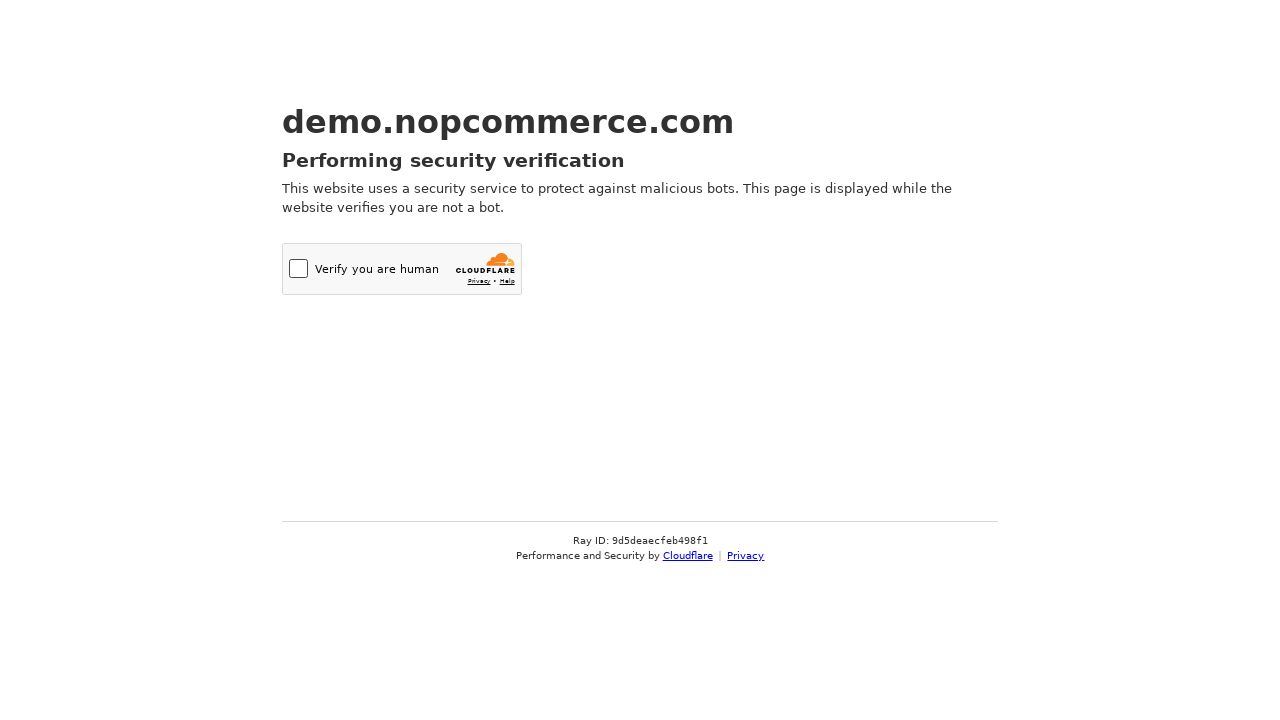